Tests keyboard input by clicking on a name field, entering text, and clicking a button

Starting URL: http://formy-project.herokuapp.com/keypress

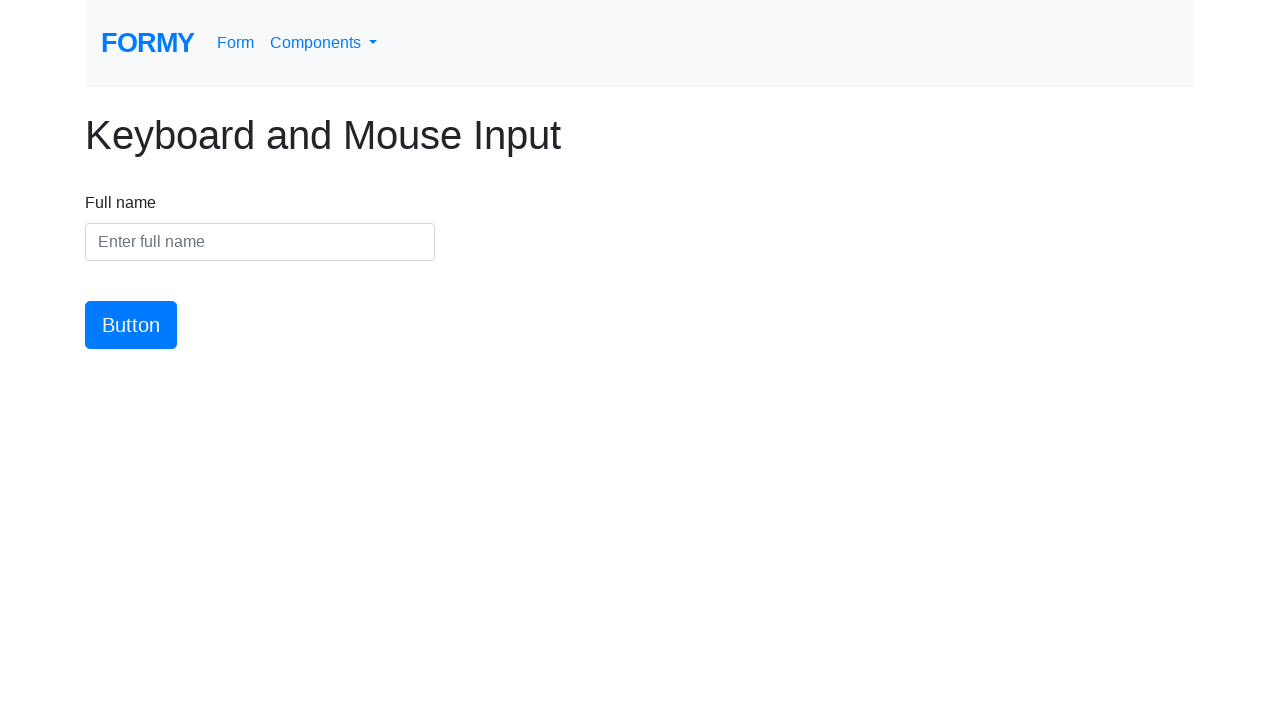

Clicked on the name field to make it active at (260, 242) on #name
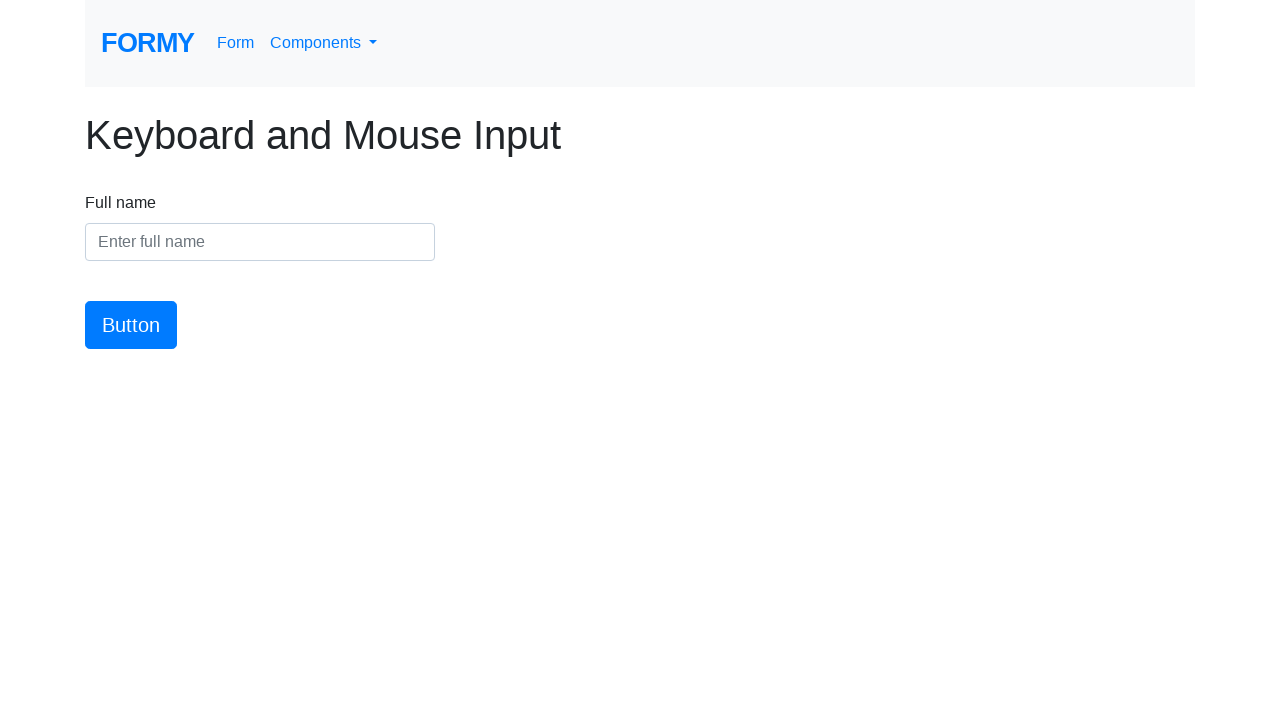

Entered 'Vellu' into the name field on #name
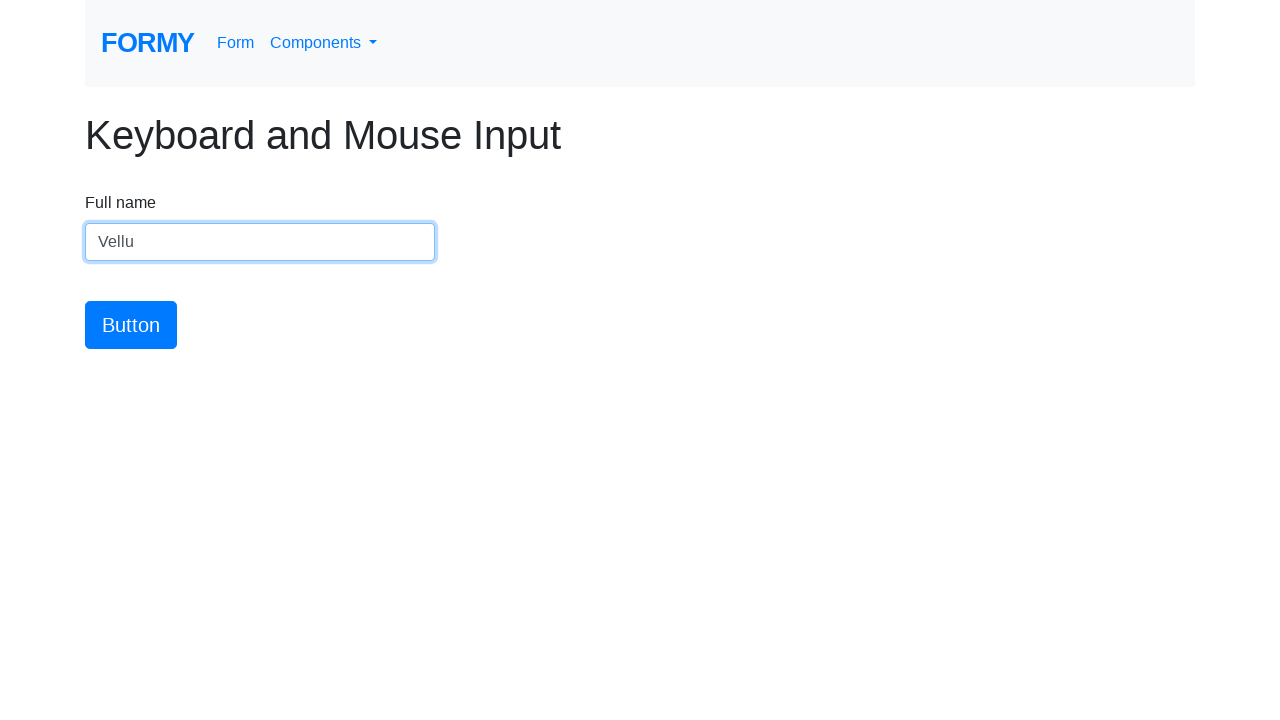

Clicked the submit button at (131, 325) on #button
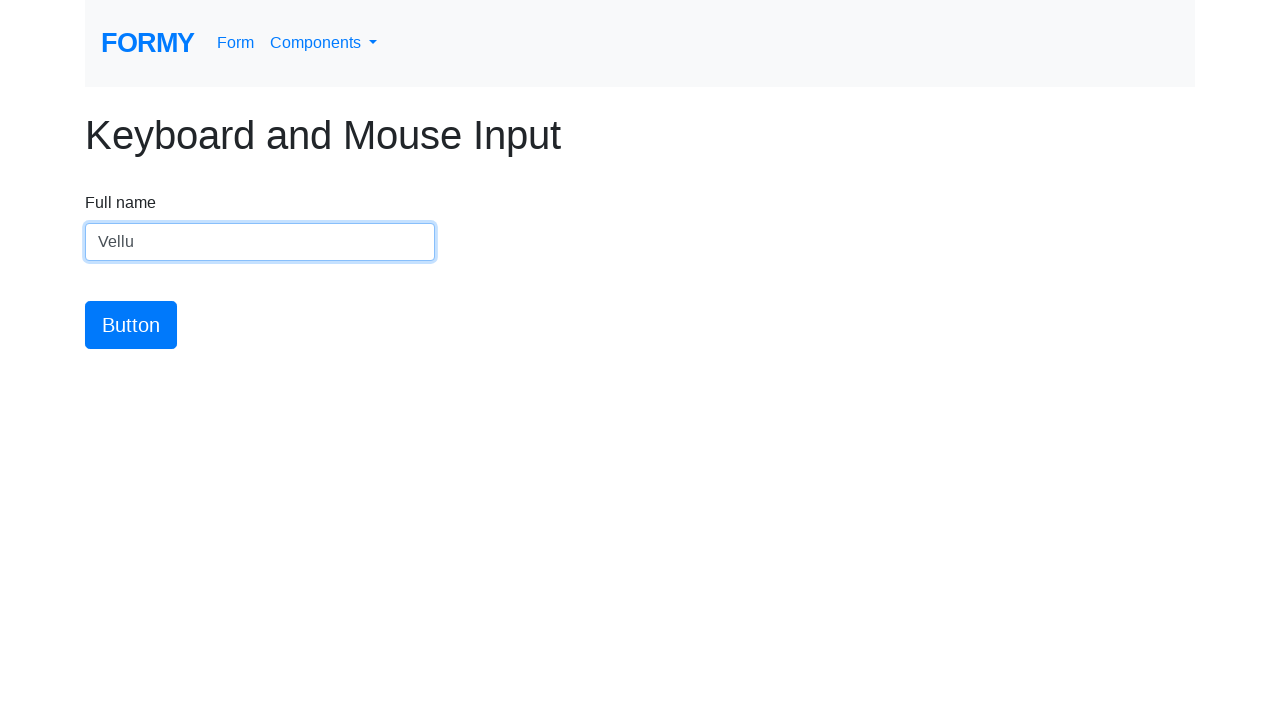

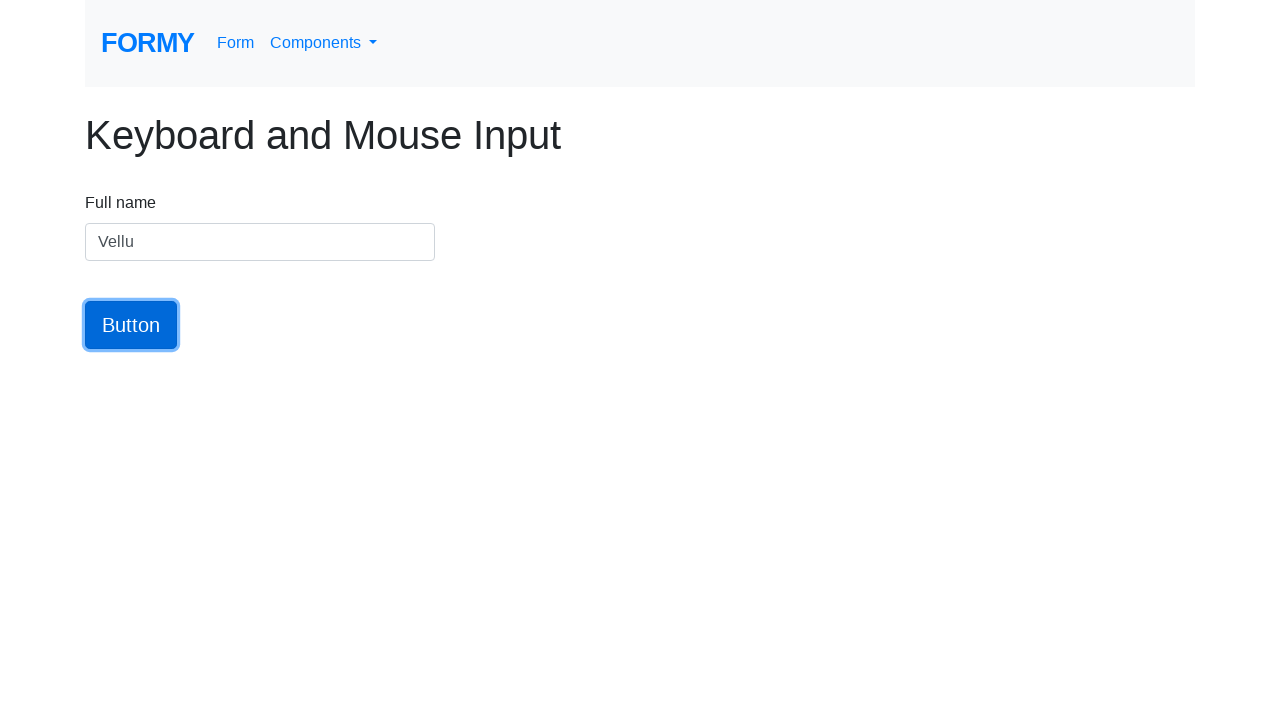